Tests closing a modal dialog by pressing Enter key on the OK button

Starting URL: https://testpages.eviltester.com/styled/alerts/fake-alert-test.html

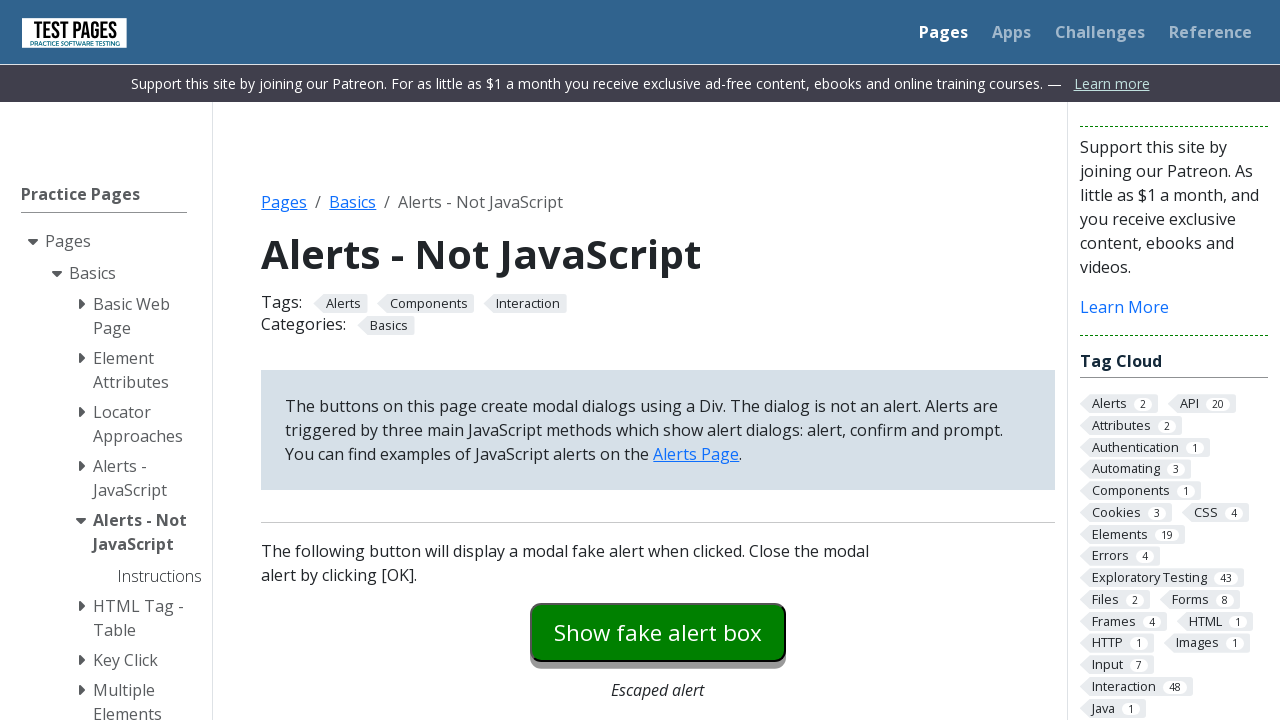

Navigated to fake alert test page
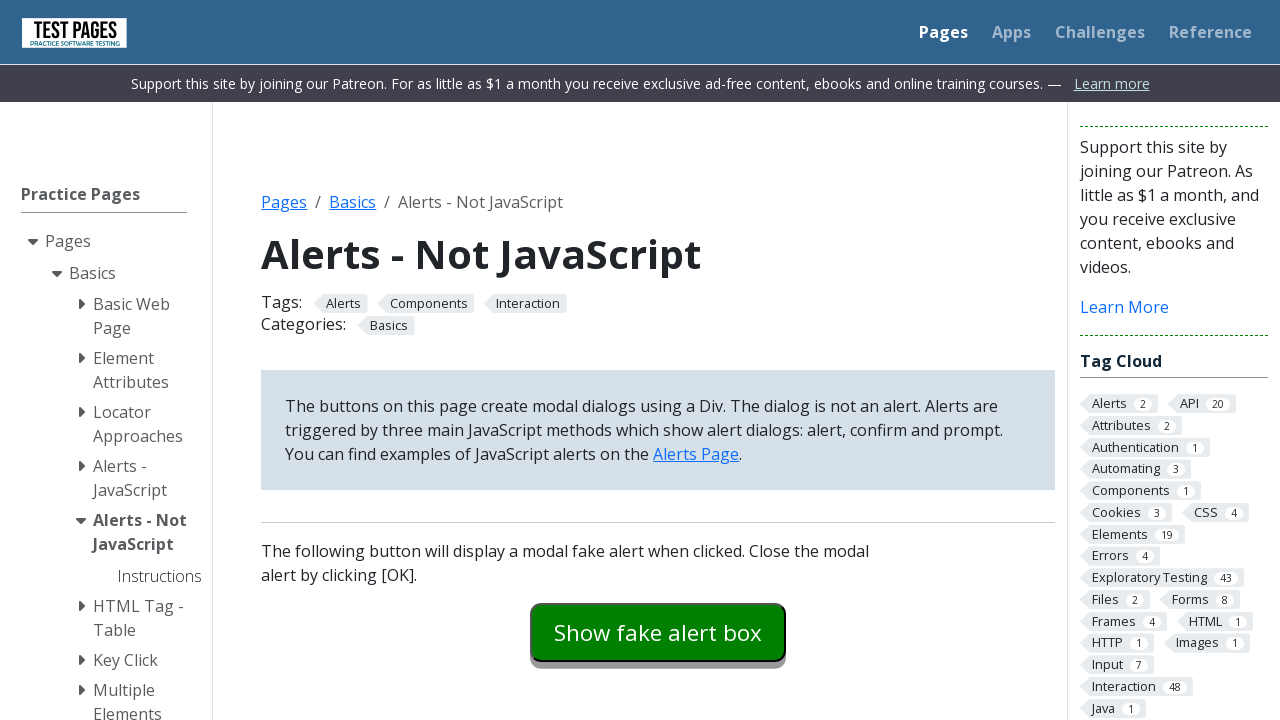

Clicked modal dialog button at (658, 360) on #modaldialog
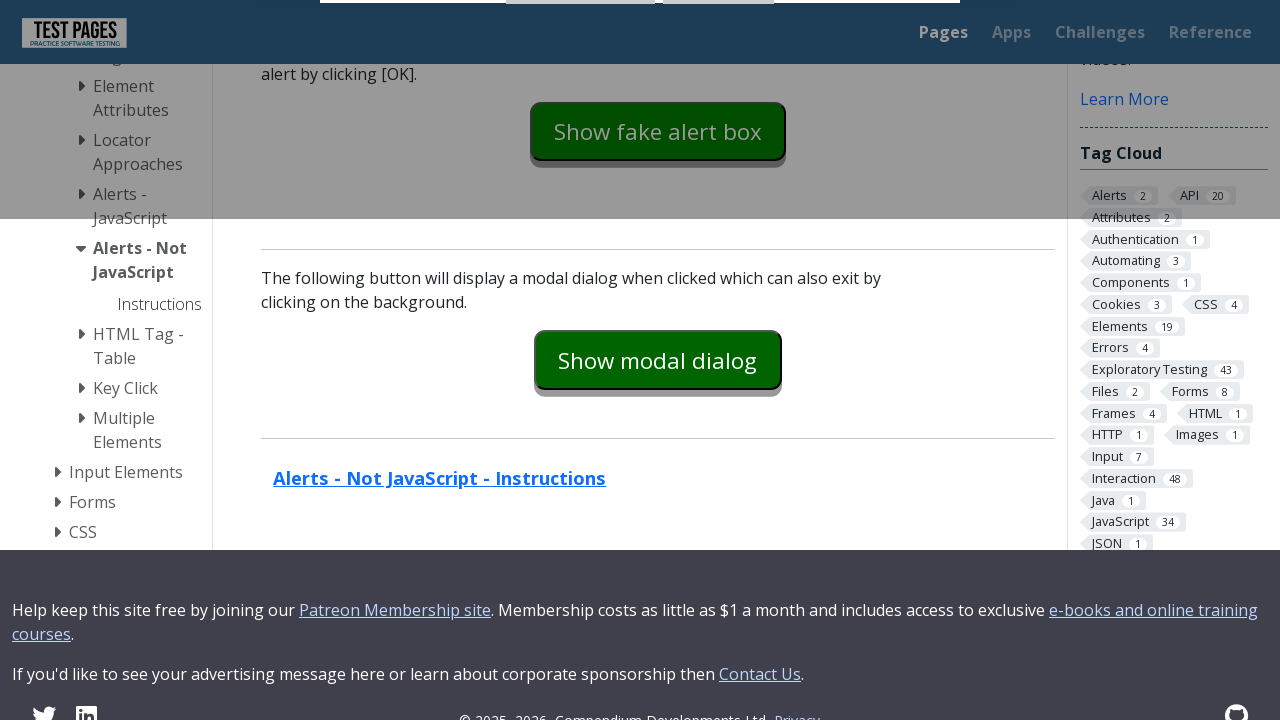

Pressed Enter key on OK button to close modal dialog on #dialog-ok
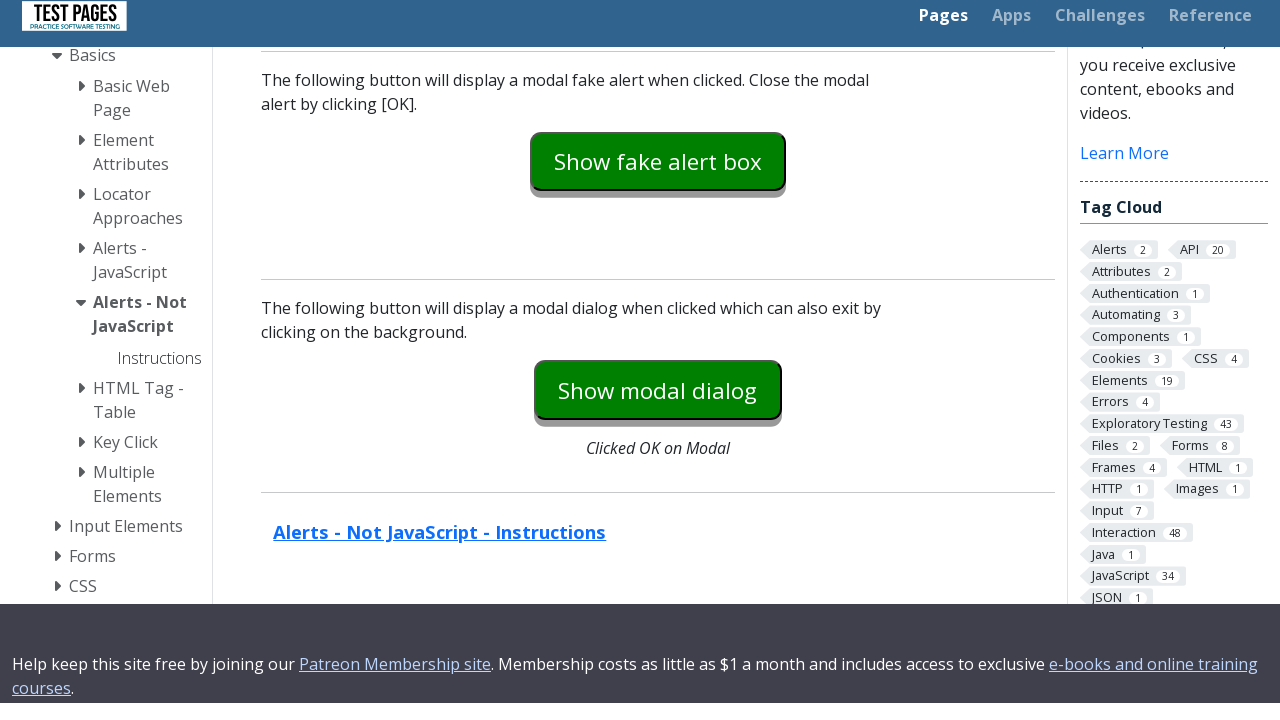

Verified that modal dialog is hidden
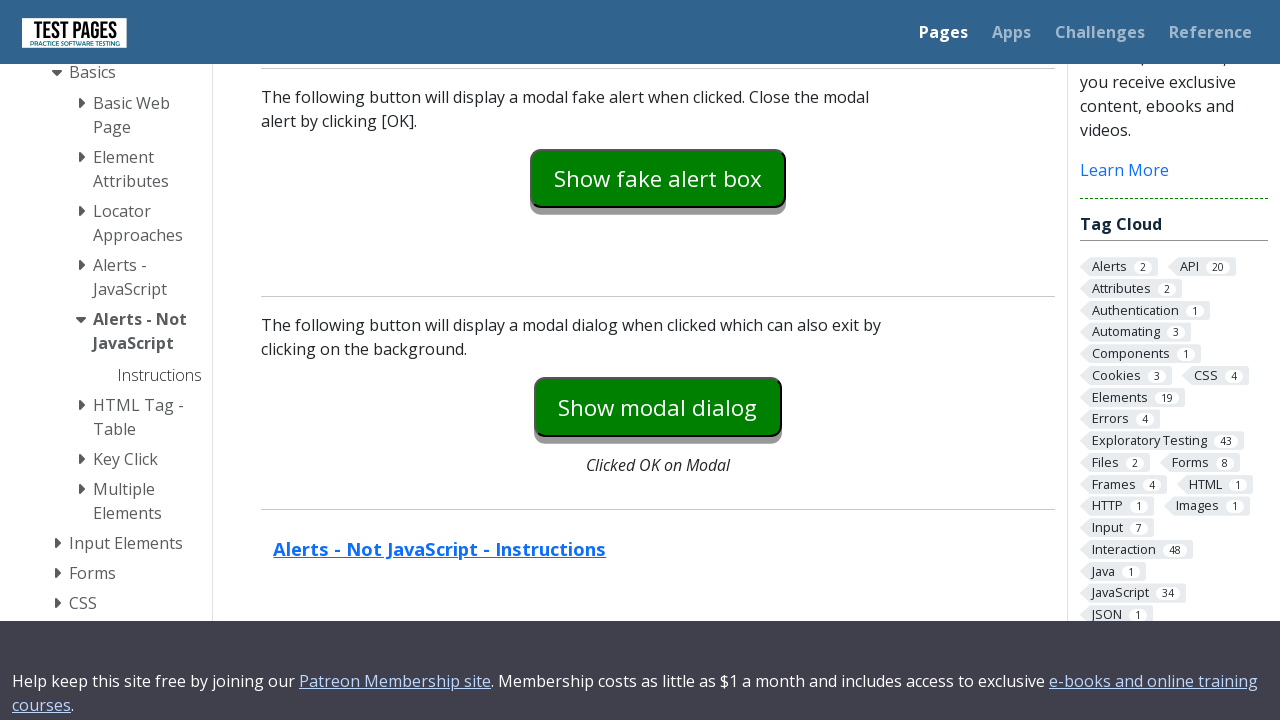

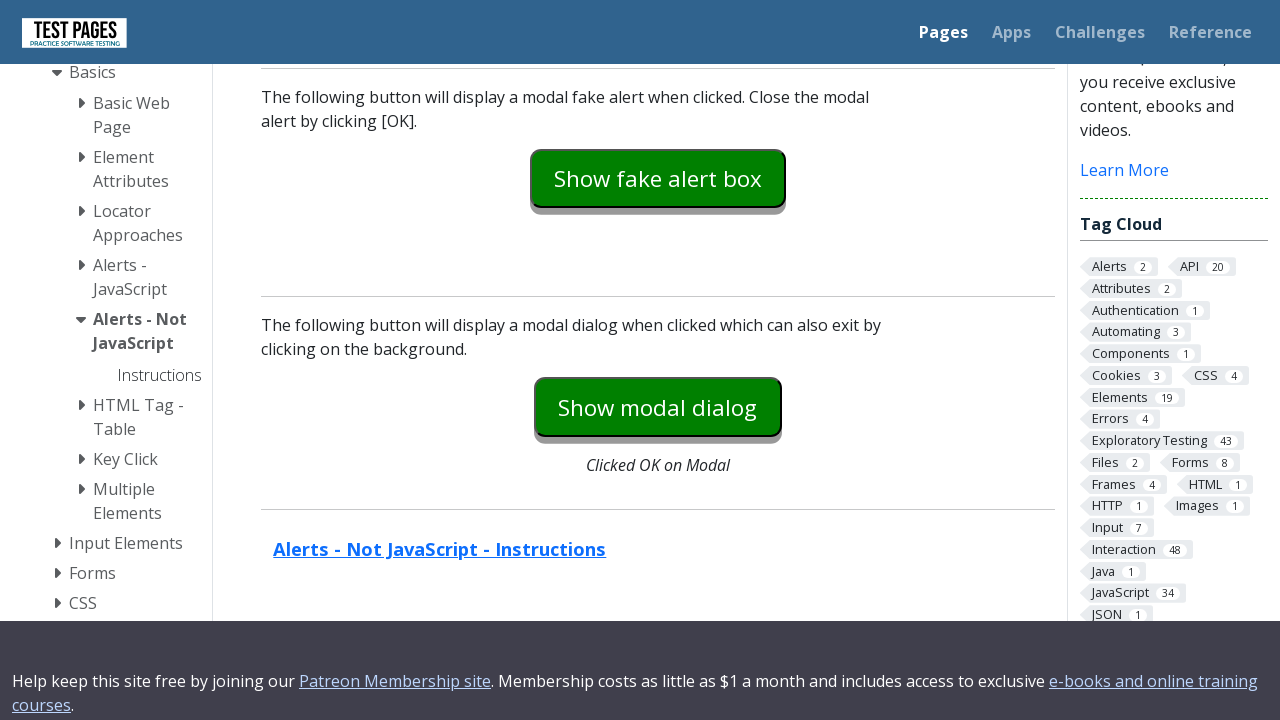